Tests adding a product (iPhone 12) to the shopping cart on an e-commerce demo site and verifies the item appears in the cart.

Starting URL: https://bstackdemo.com/

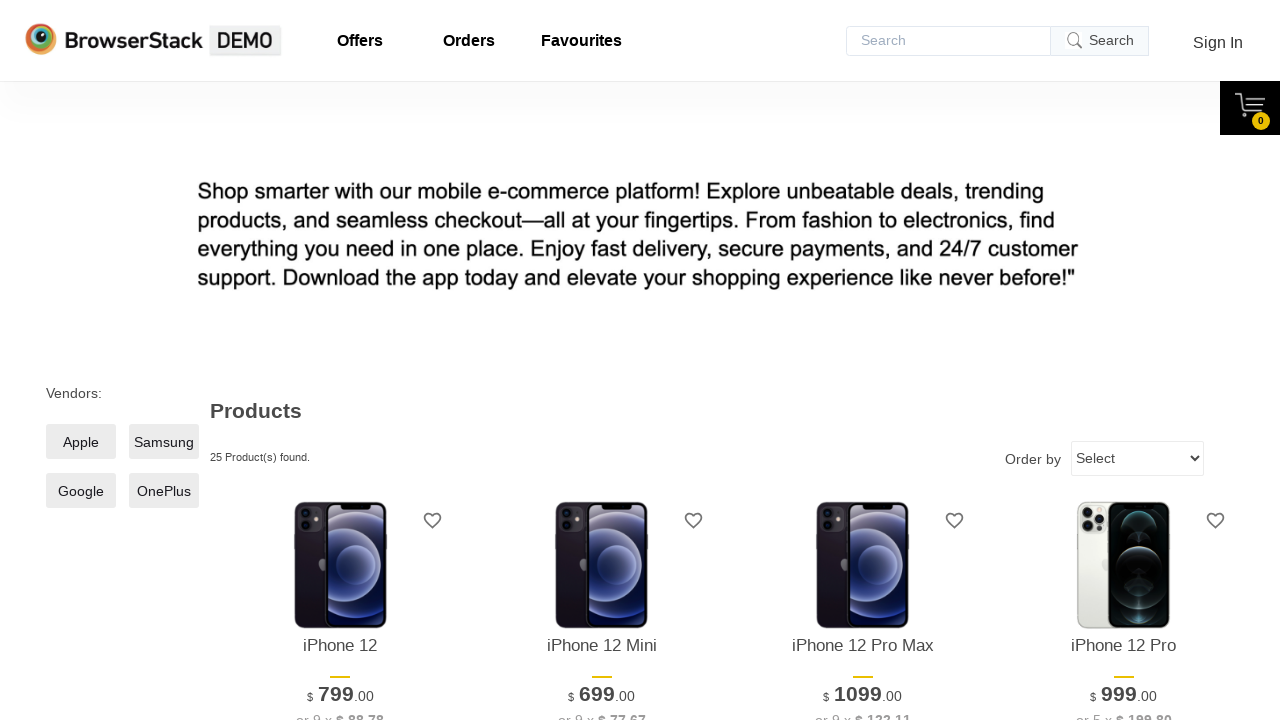

Page loaded and title contains 'StackDemo'
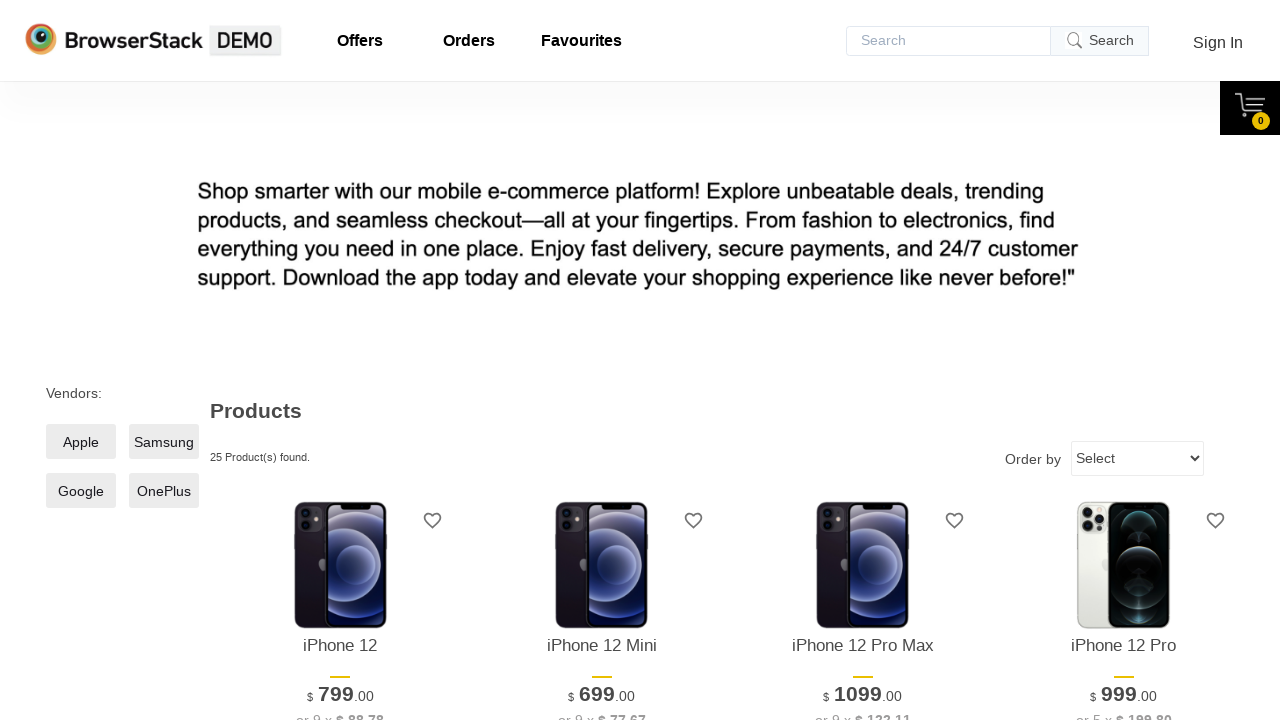

Product element (iPhone 12) is visible
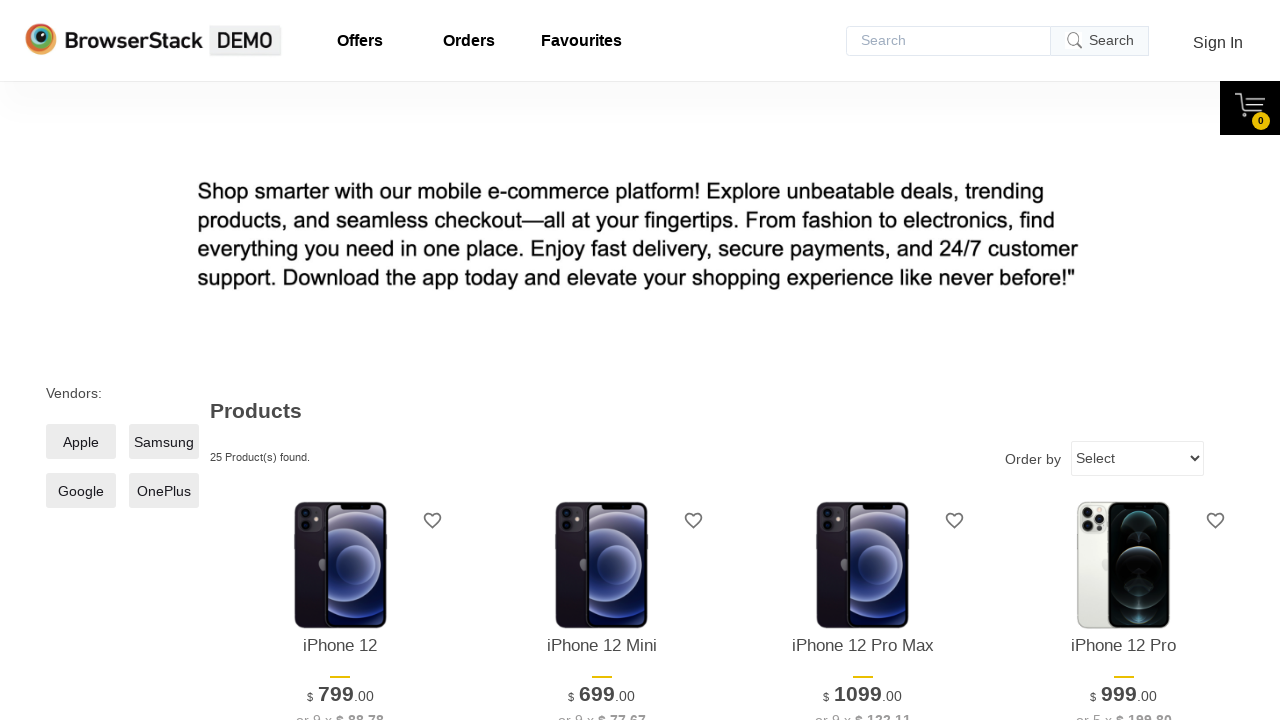

Retrieved product name from page: 'iPhone 12'
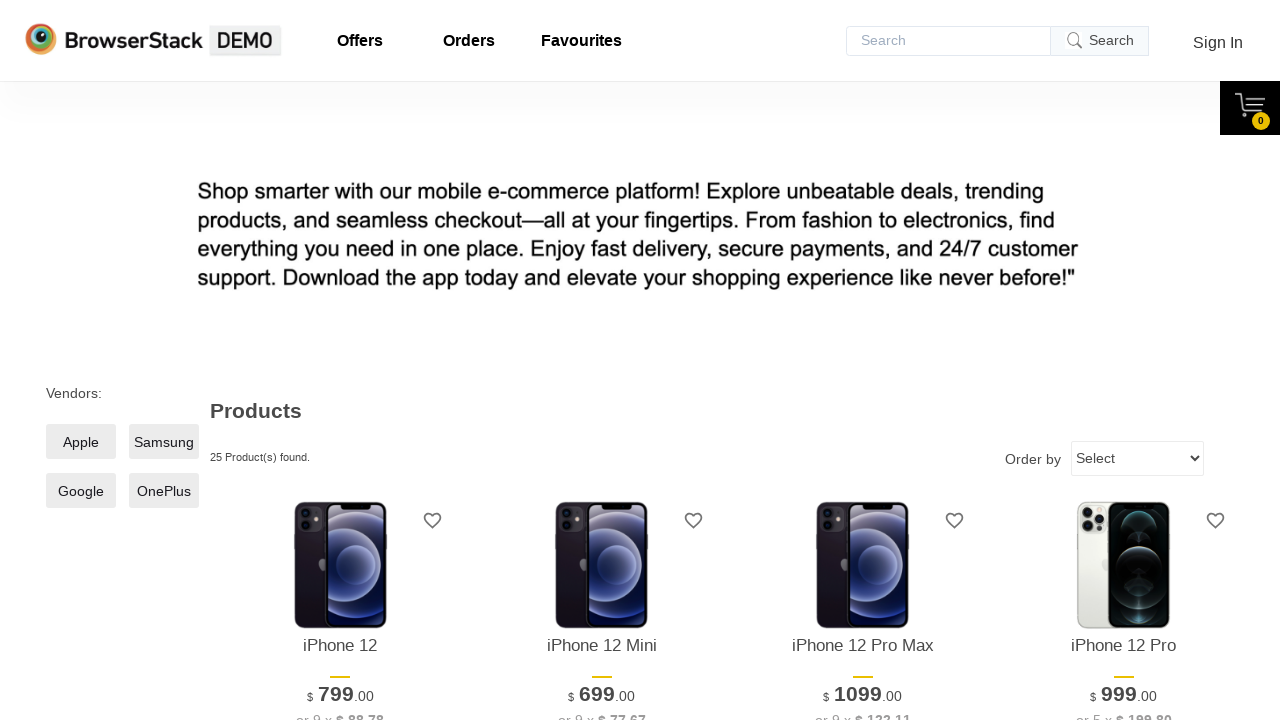

Clicked 'Add to cart' button for iPhone 12 at (340, 361) on xpath=//*[@id="1"]/div[4]
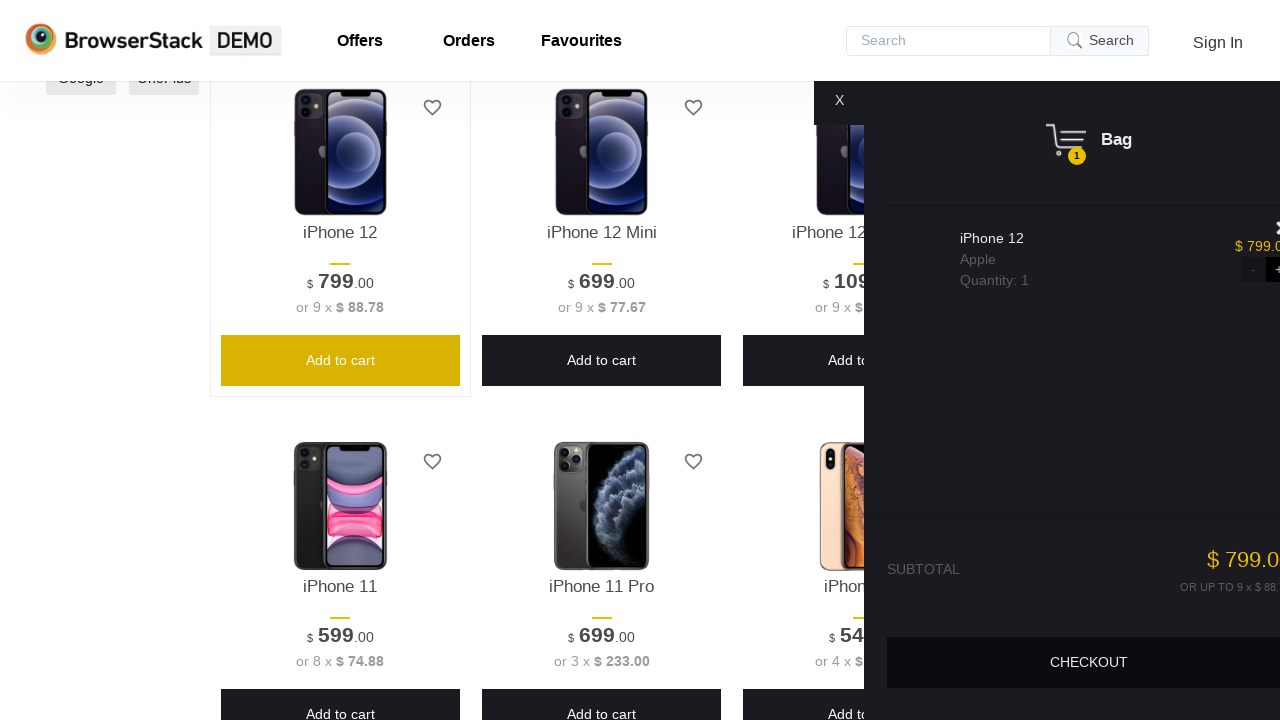

Shopping cart pane became visible
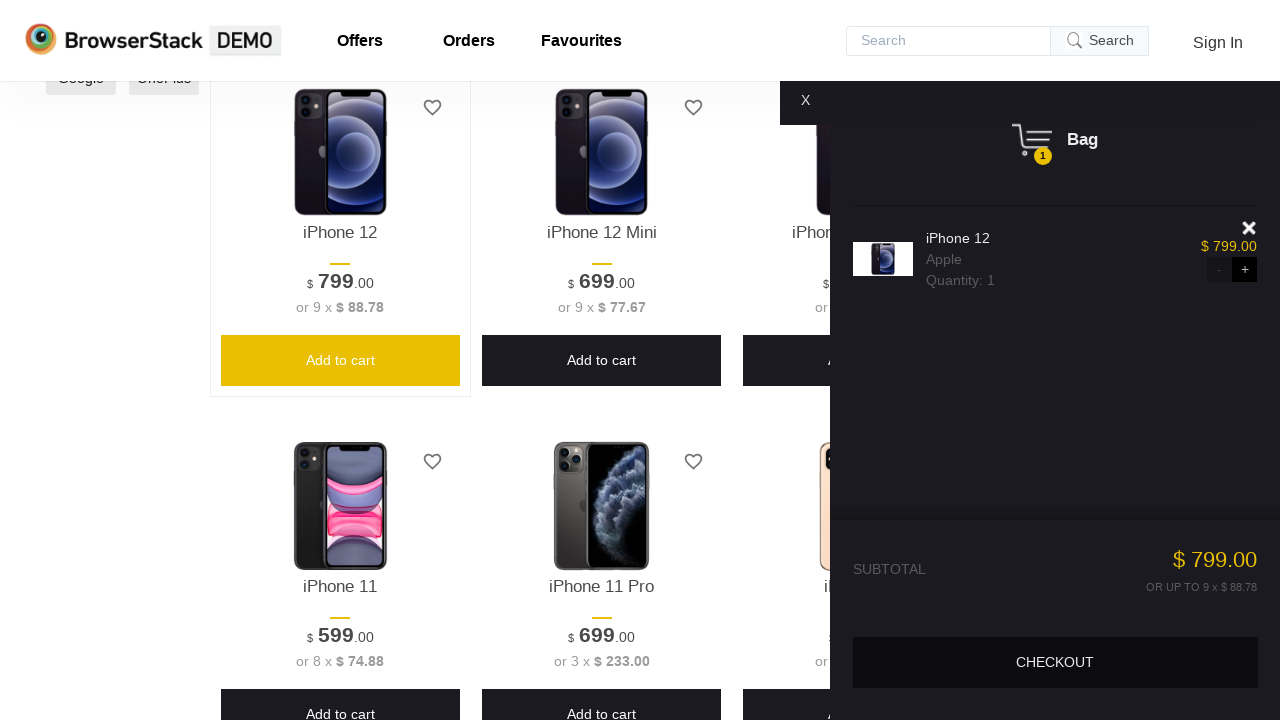

Product item in cart is visible
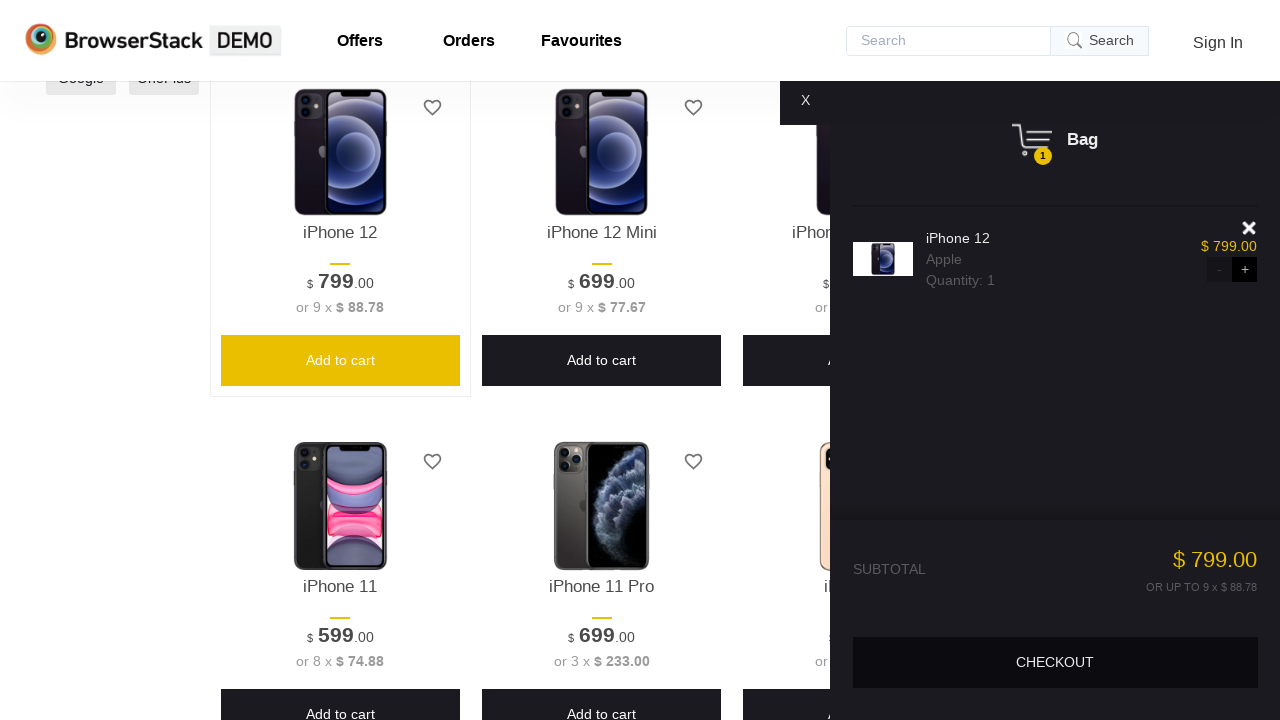

Retrieved product name from cart: 'iPhone 12'
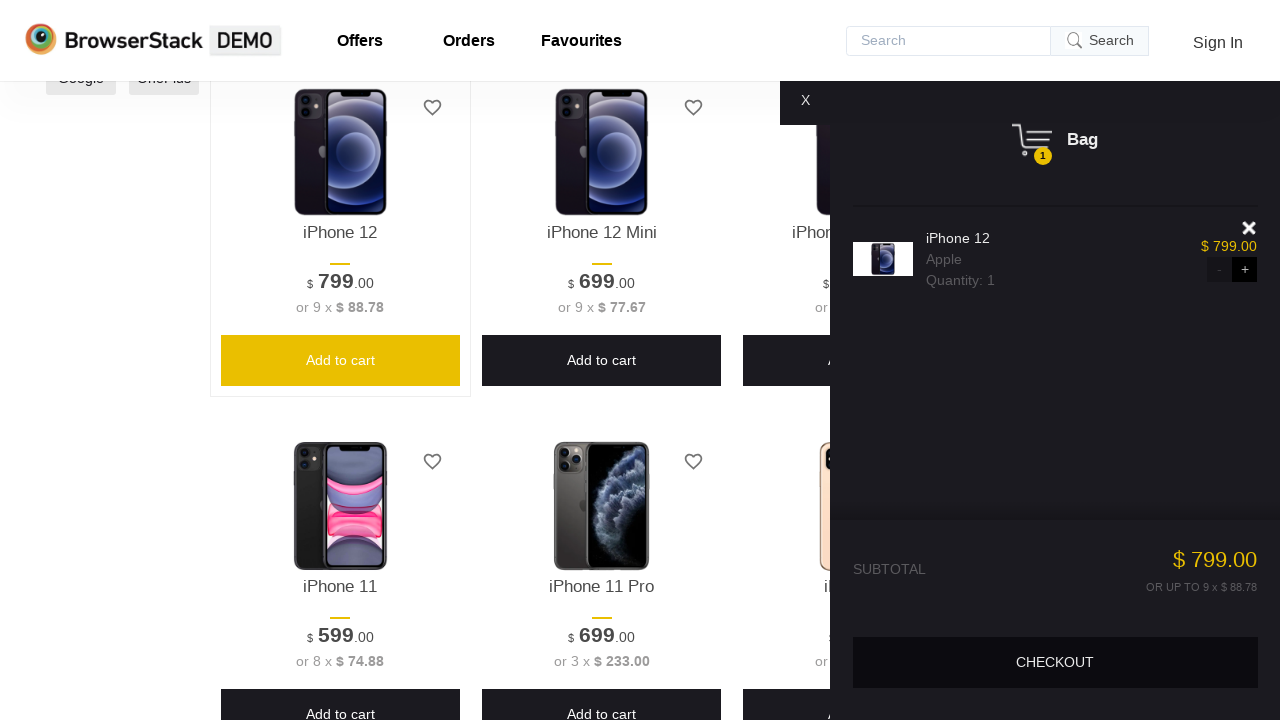

Verified that iPhone 12 was successfully added to cart
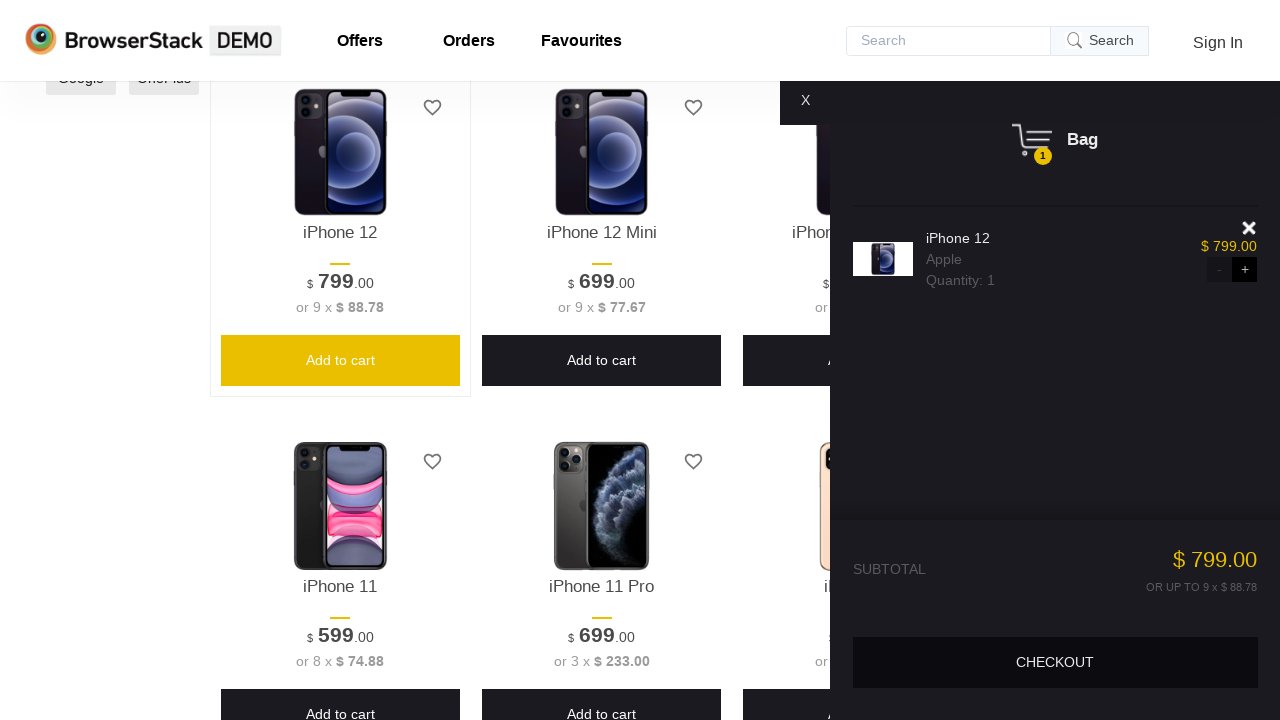

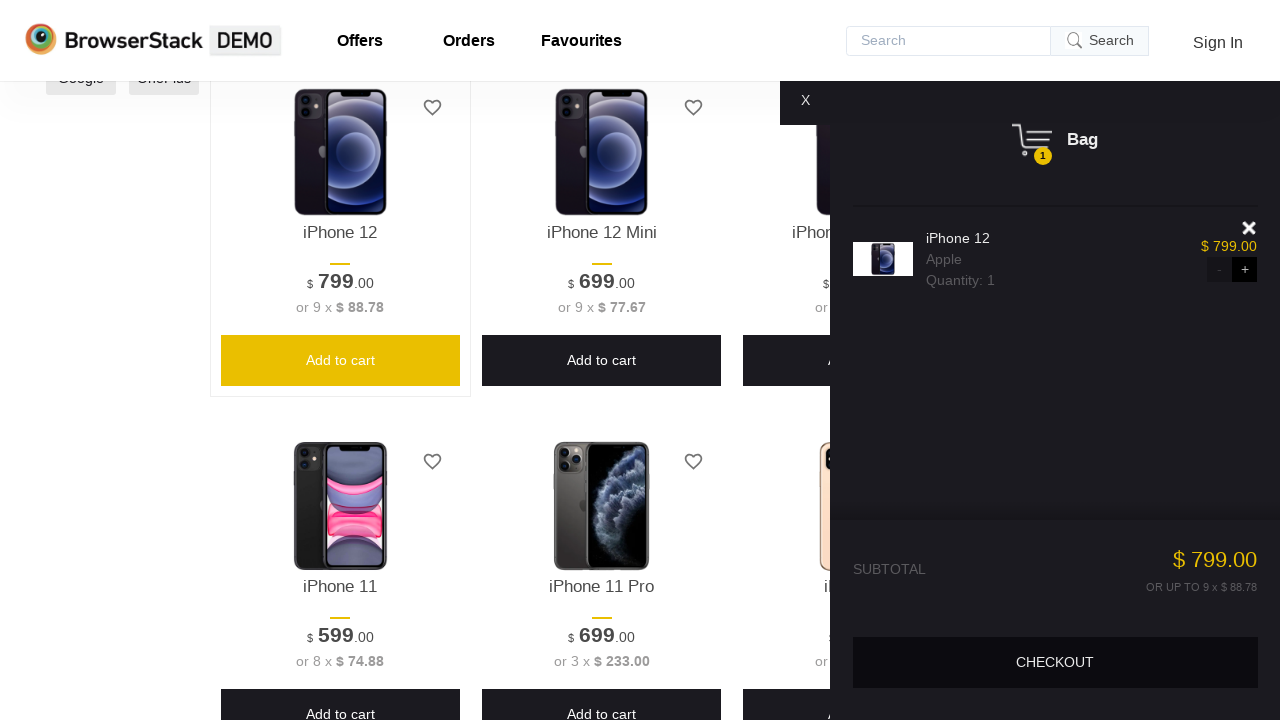